Tests dynamic controls using explicit waits by clicking Remove button, waiting for "It's gone!" message, then clicking Add button and waiting for "It's back!" message

Starting URL: https://the-internet.herokuapp.com/dynamic_controls

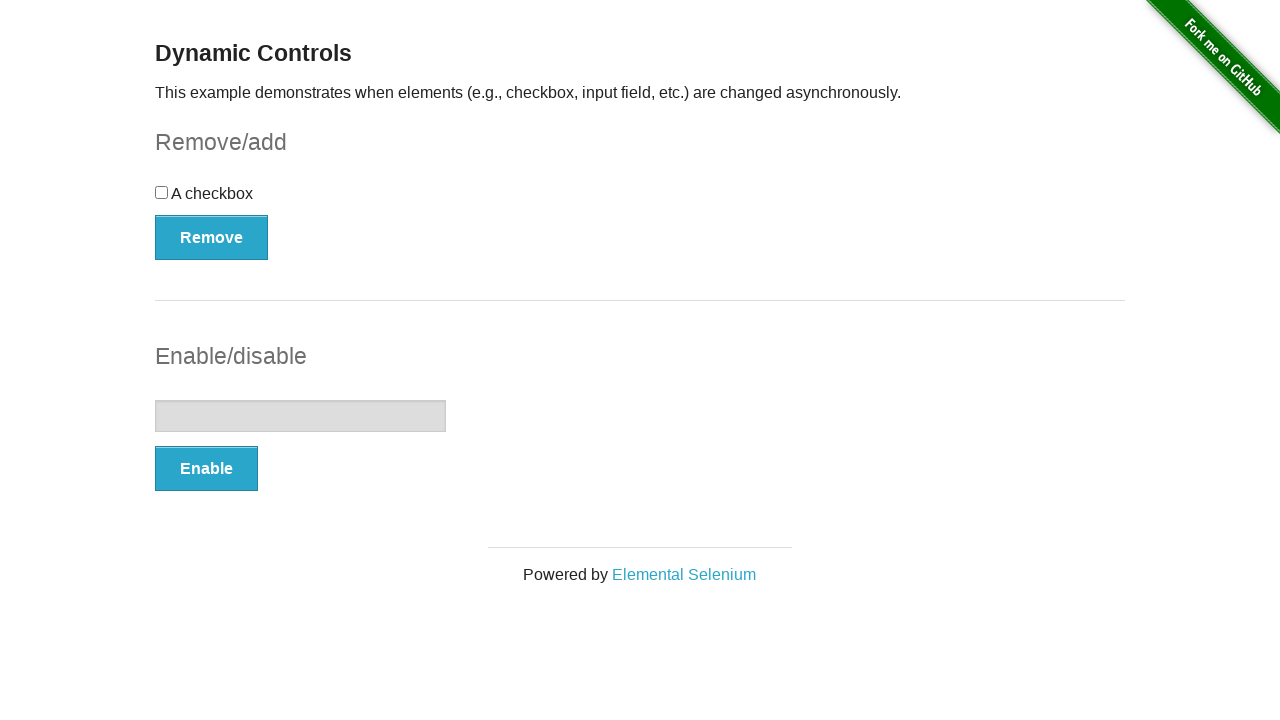

Clicked Remove button at (212, 237) on xpath=//button[.='Remove']
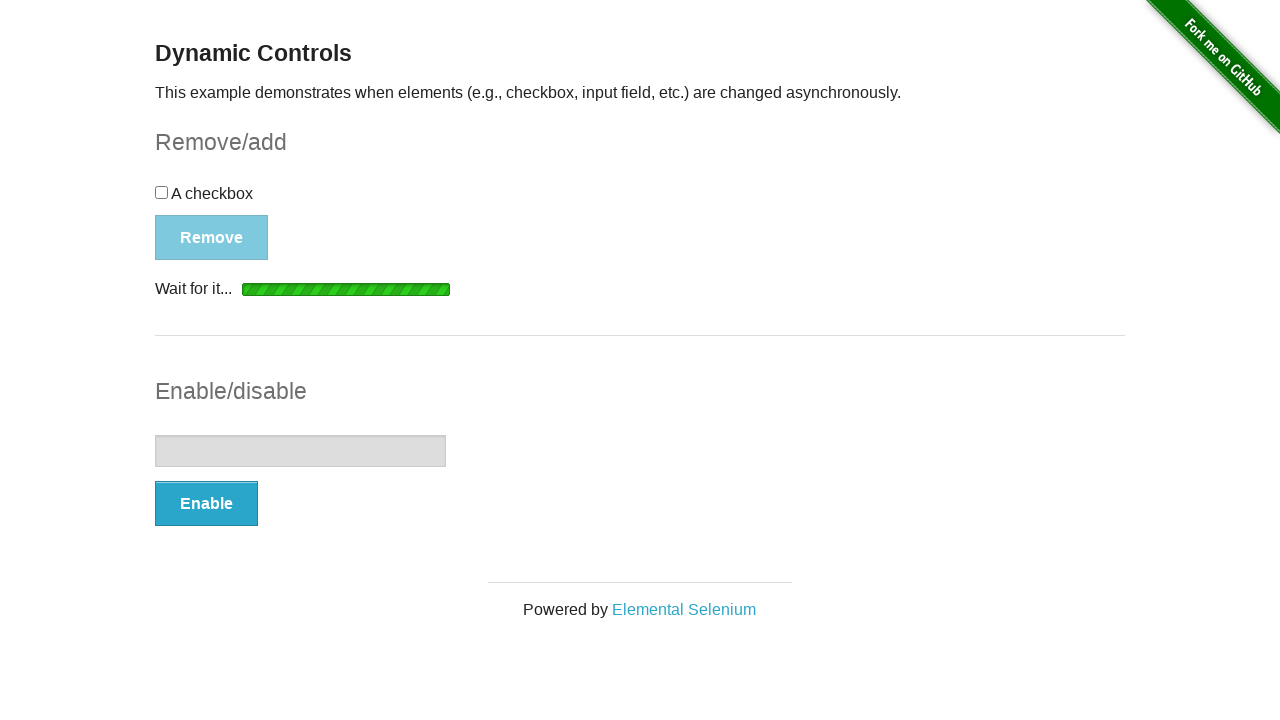

Waited for 'It's gone!' message to be visible
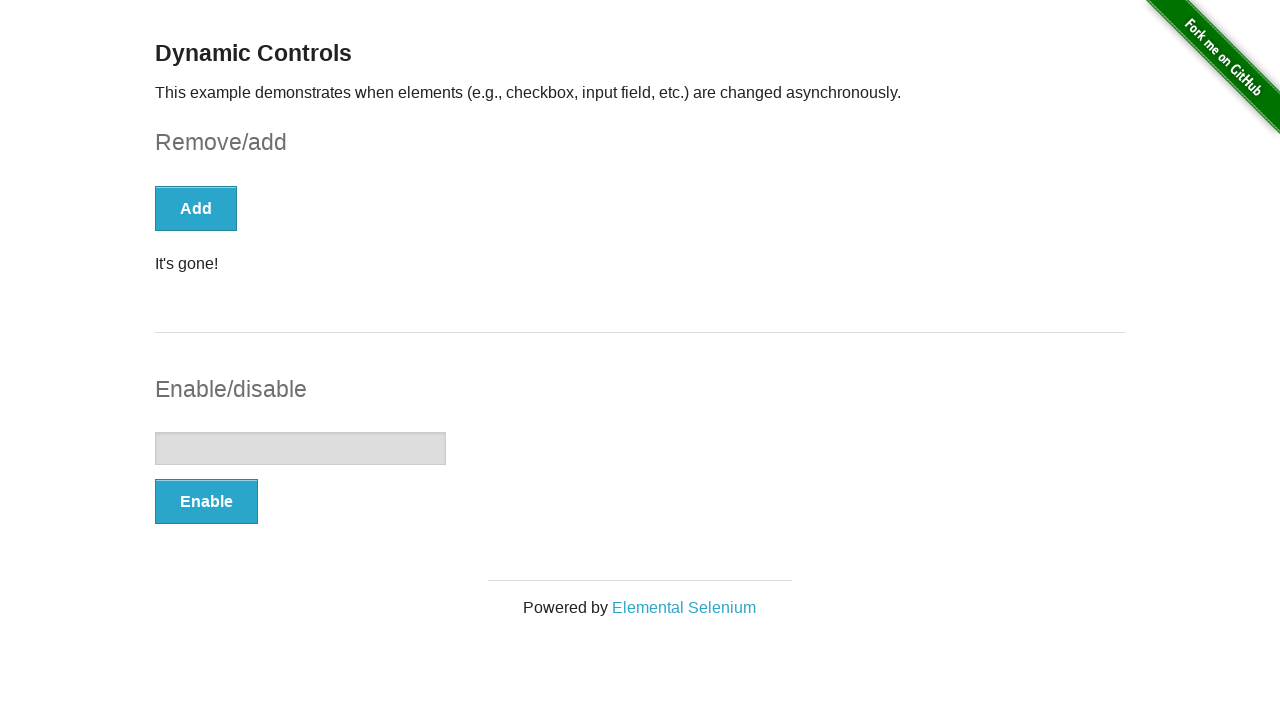

Clicked Add button at (196, 208) on xpath=//button[text()='Add']
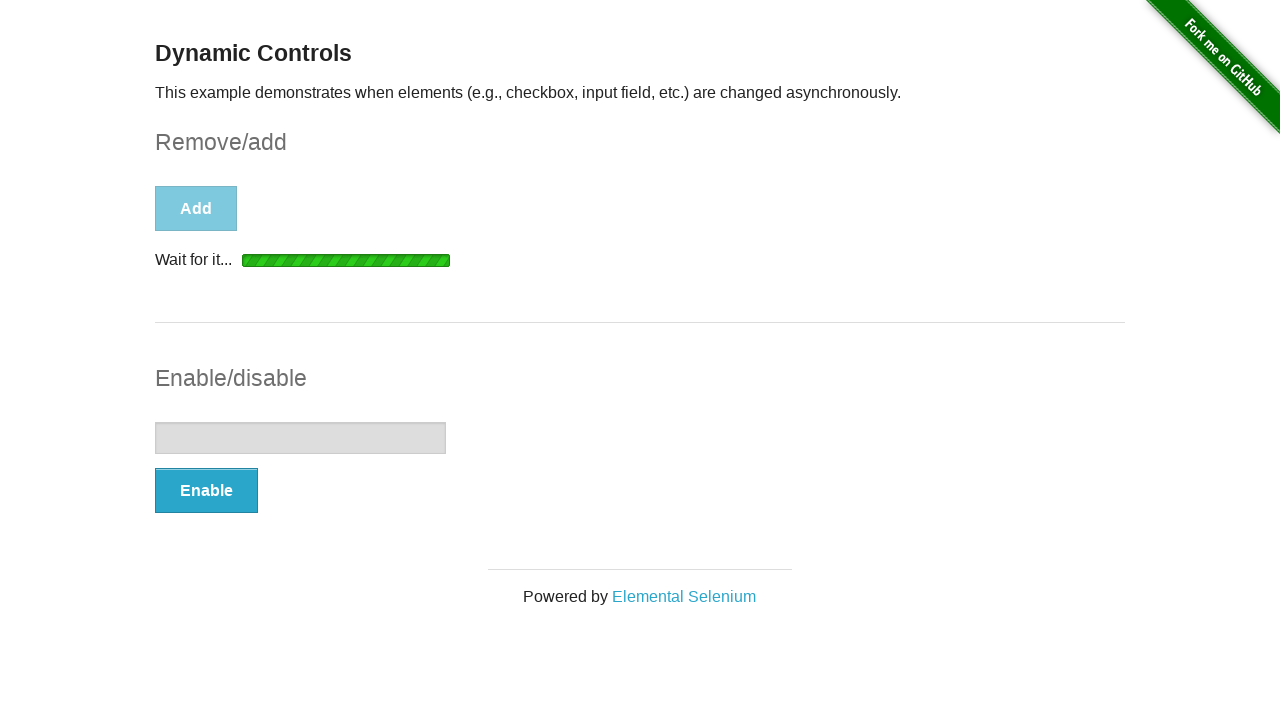

Waited for 'It's back!' message to be visible
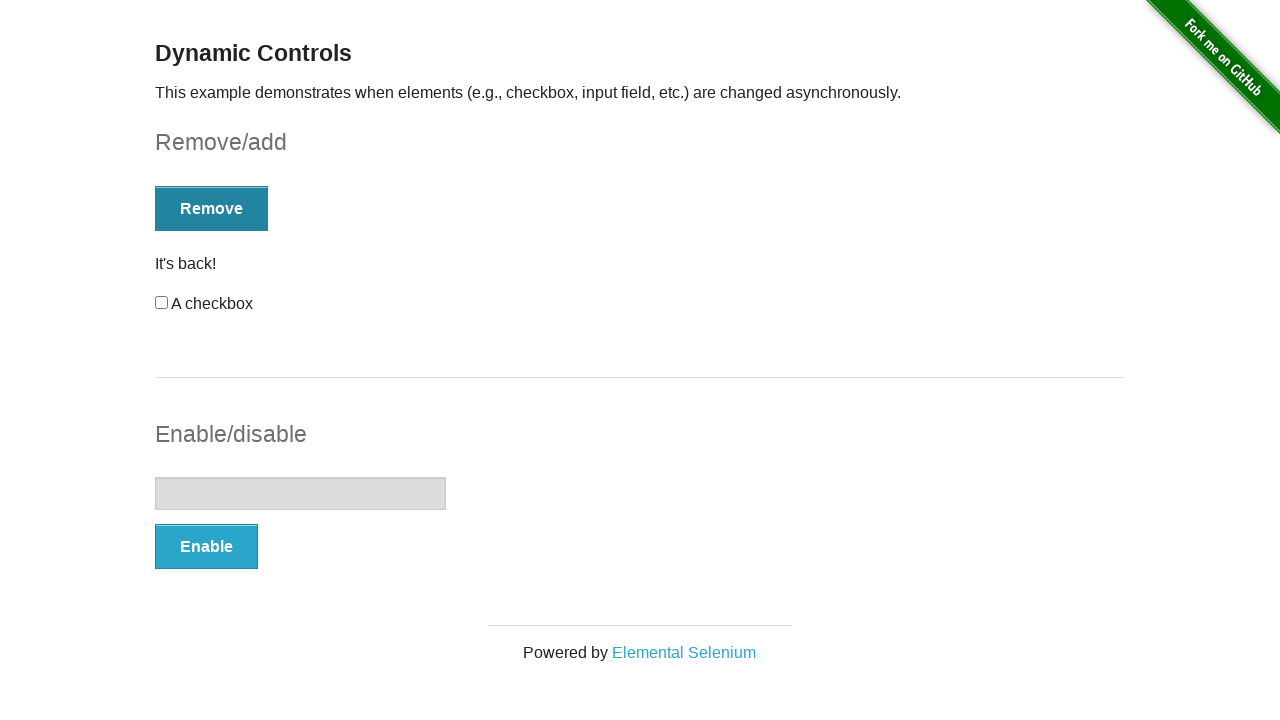

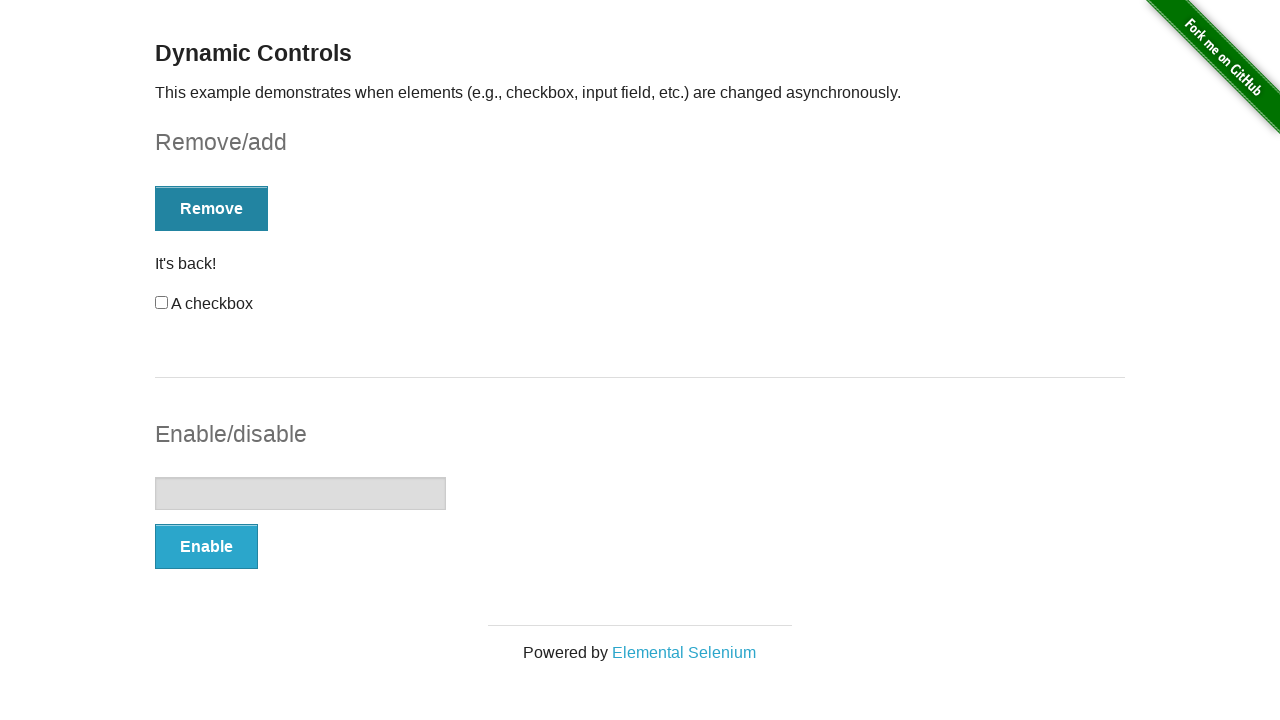